Tests page scrolling functionality by scrolling down the page vertically and then scrolling horizontally using JavaScript execution

Starting URL: https://www.siliconfilter.com/google-launches-street-view-based-travel-guide-for-japan/

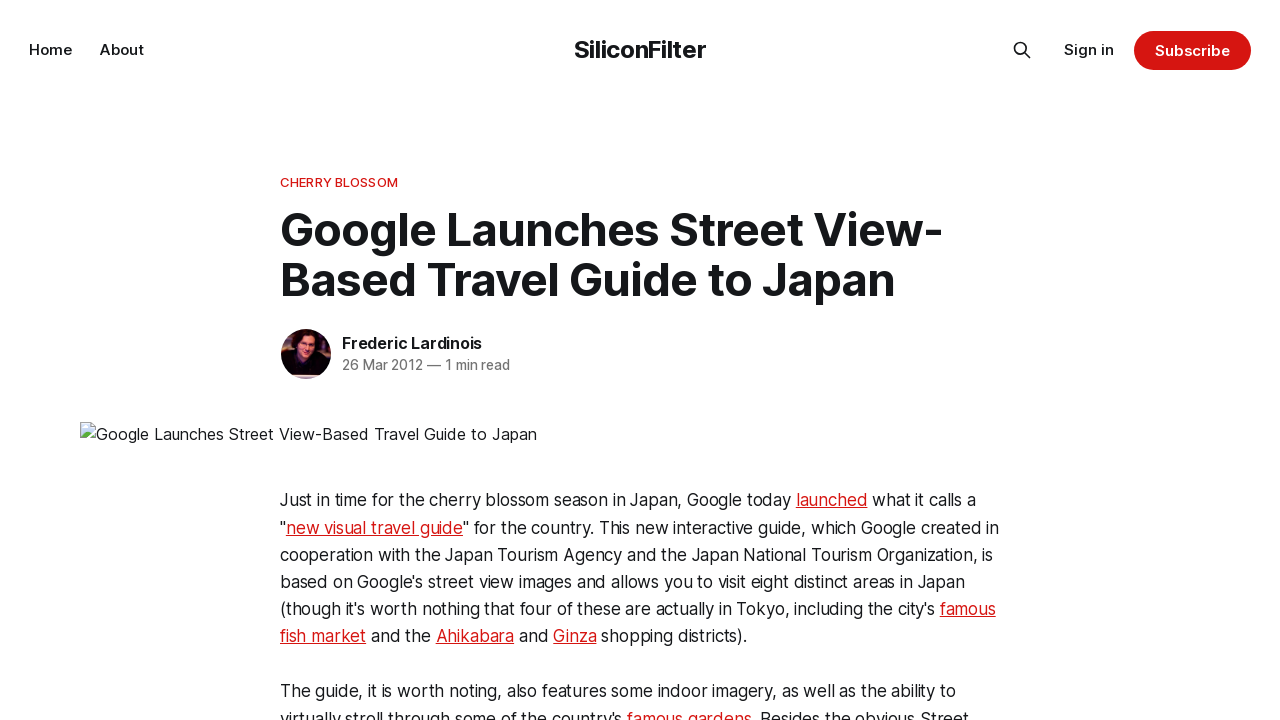

Set viewport size to 1920x1080
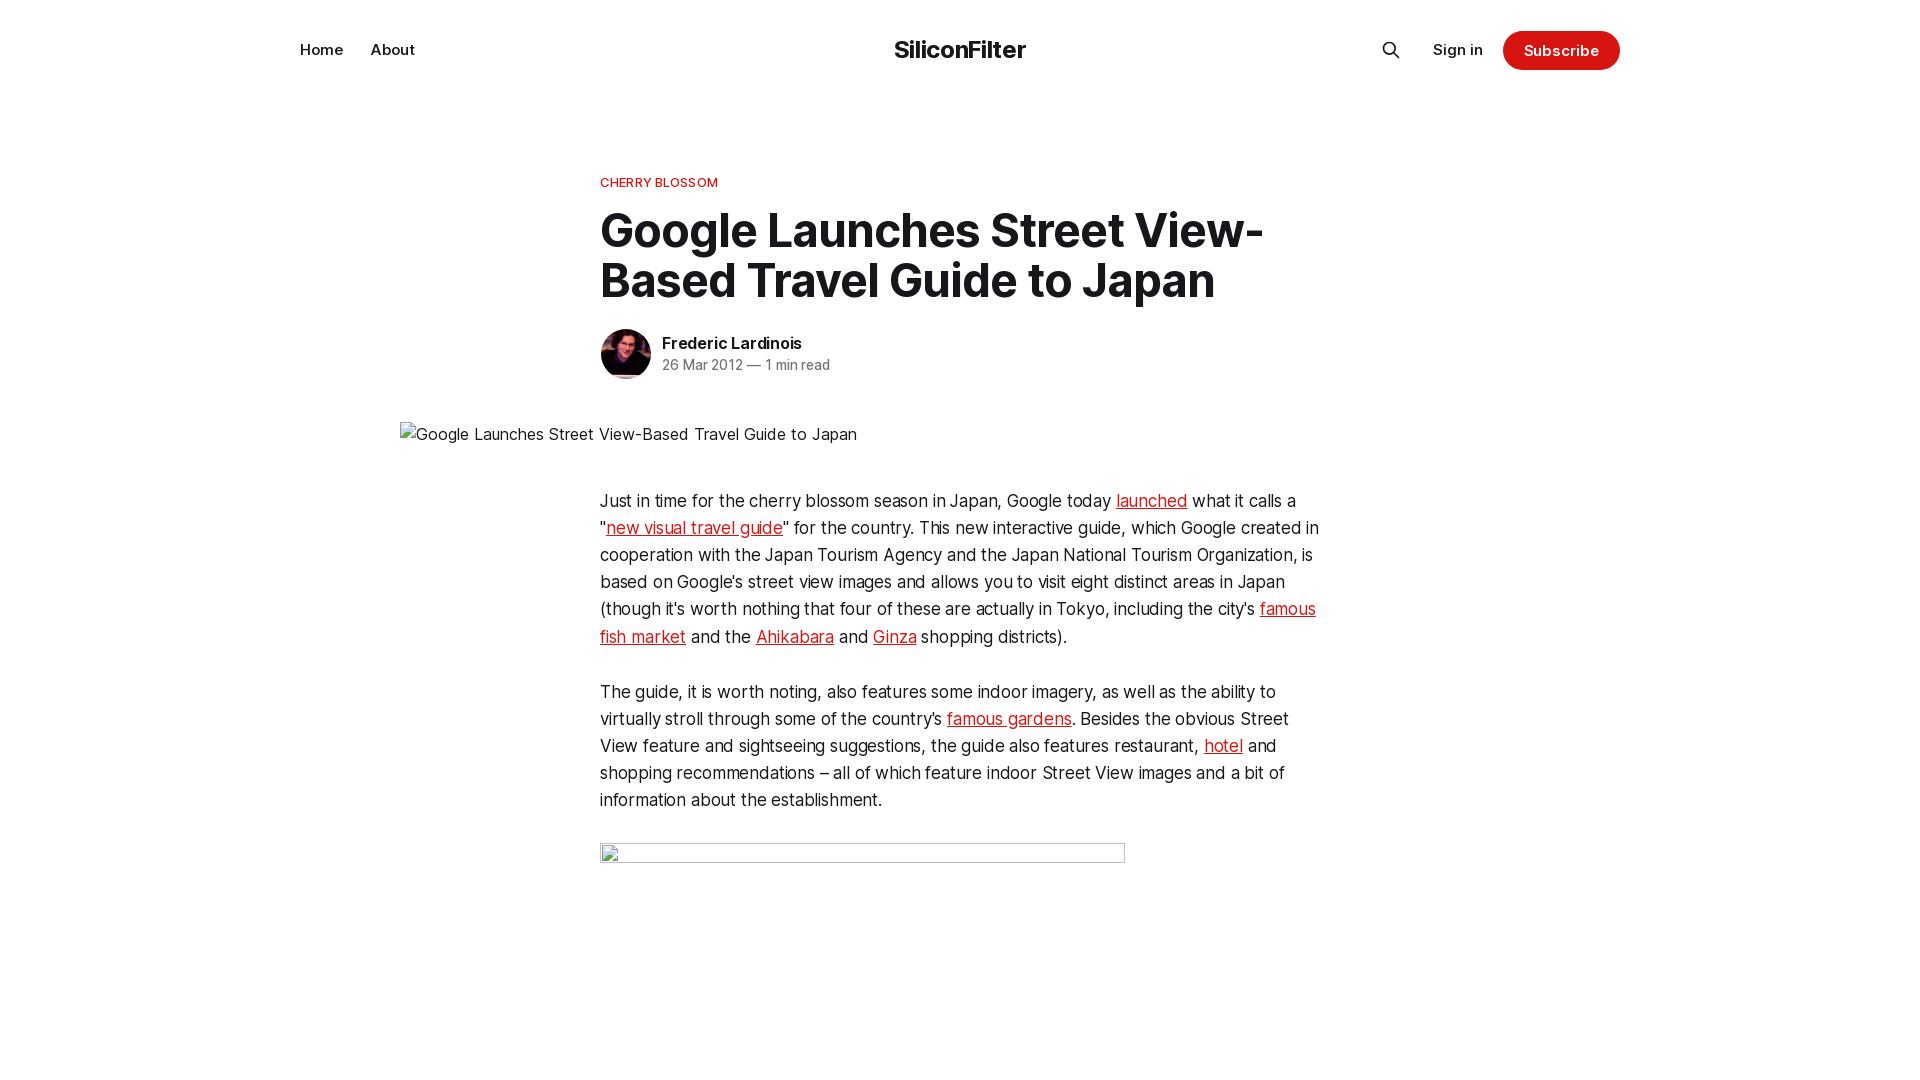

Scrolled down the page by 1000 pixels vertically
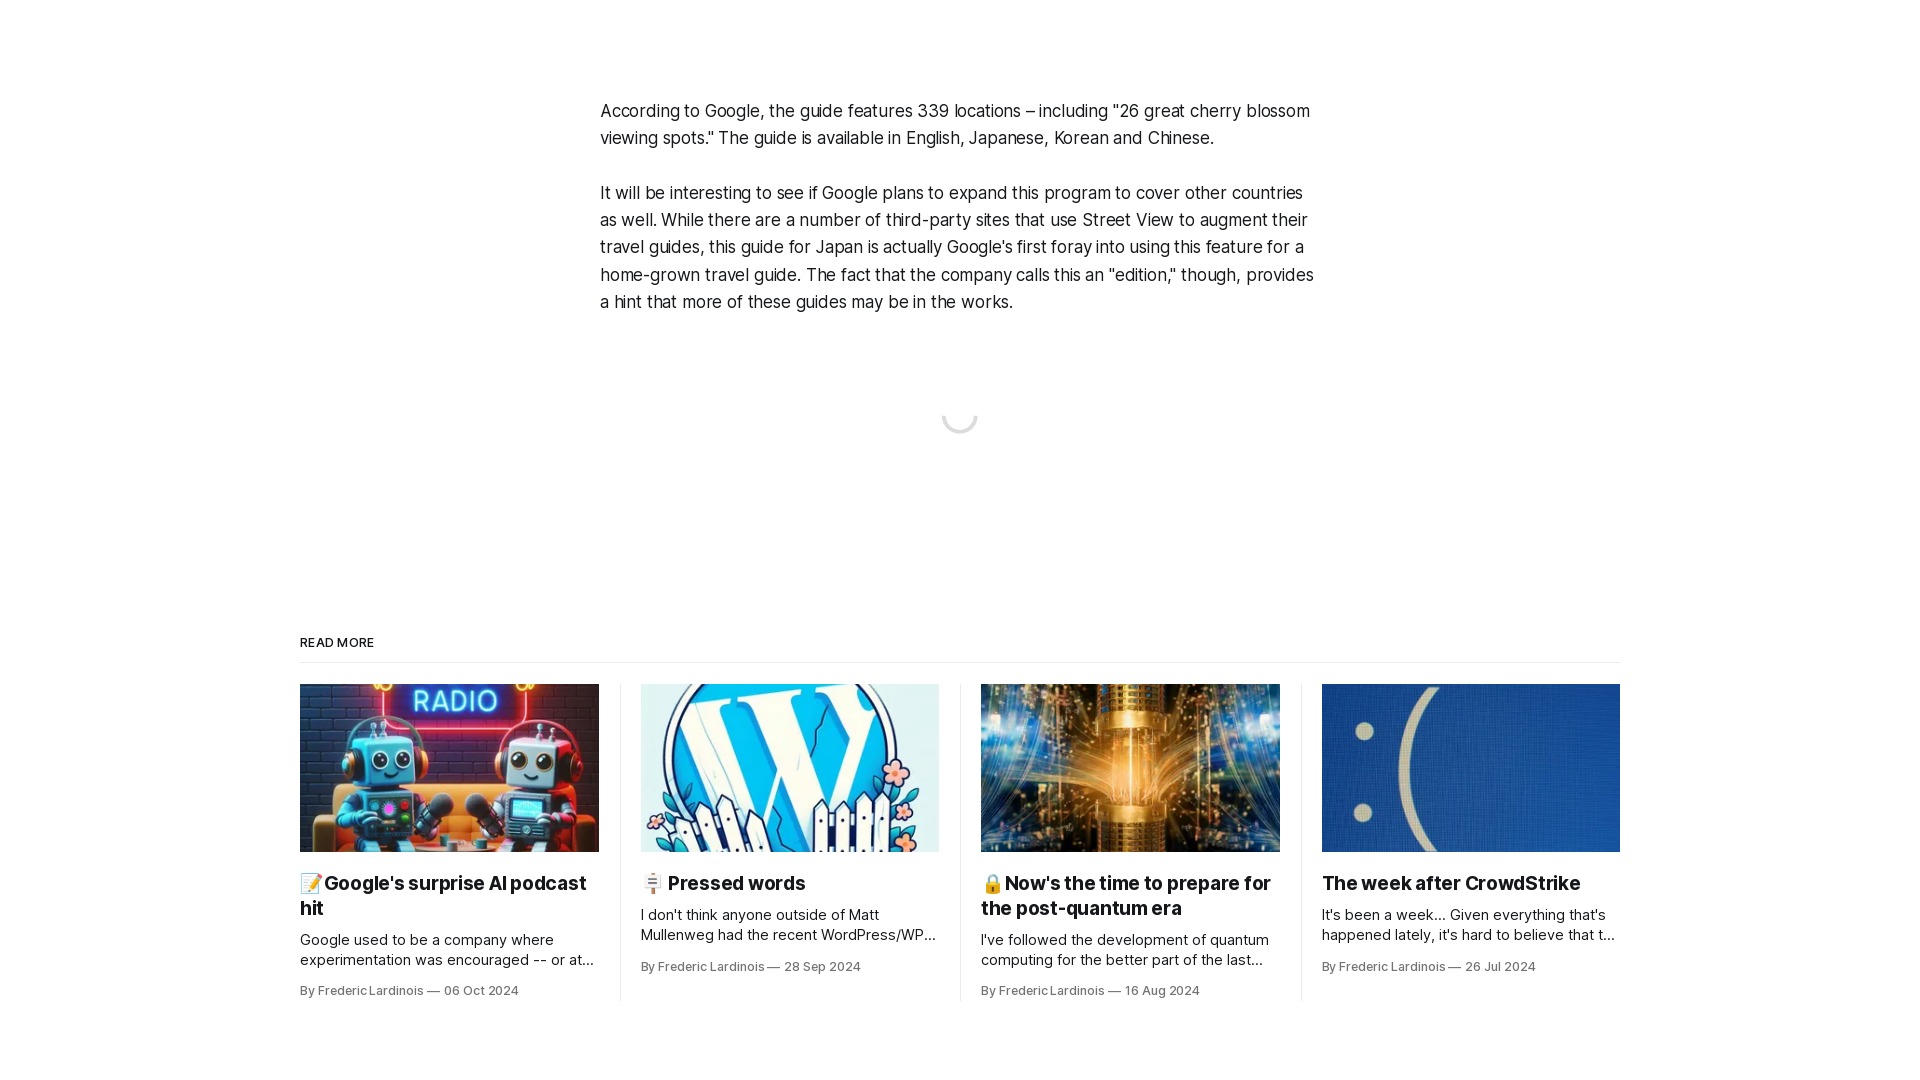

Waited 1000ms for scroll animation to complete
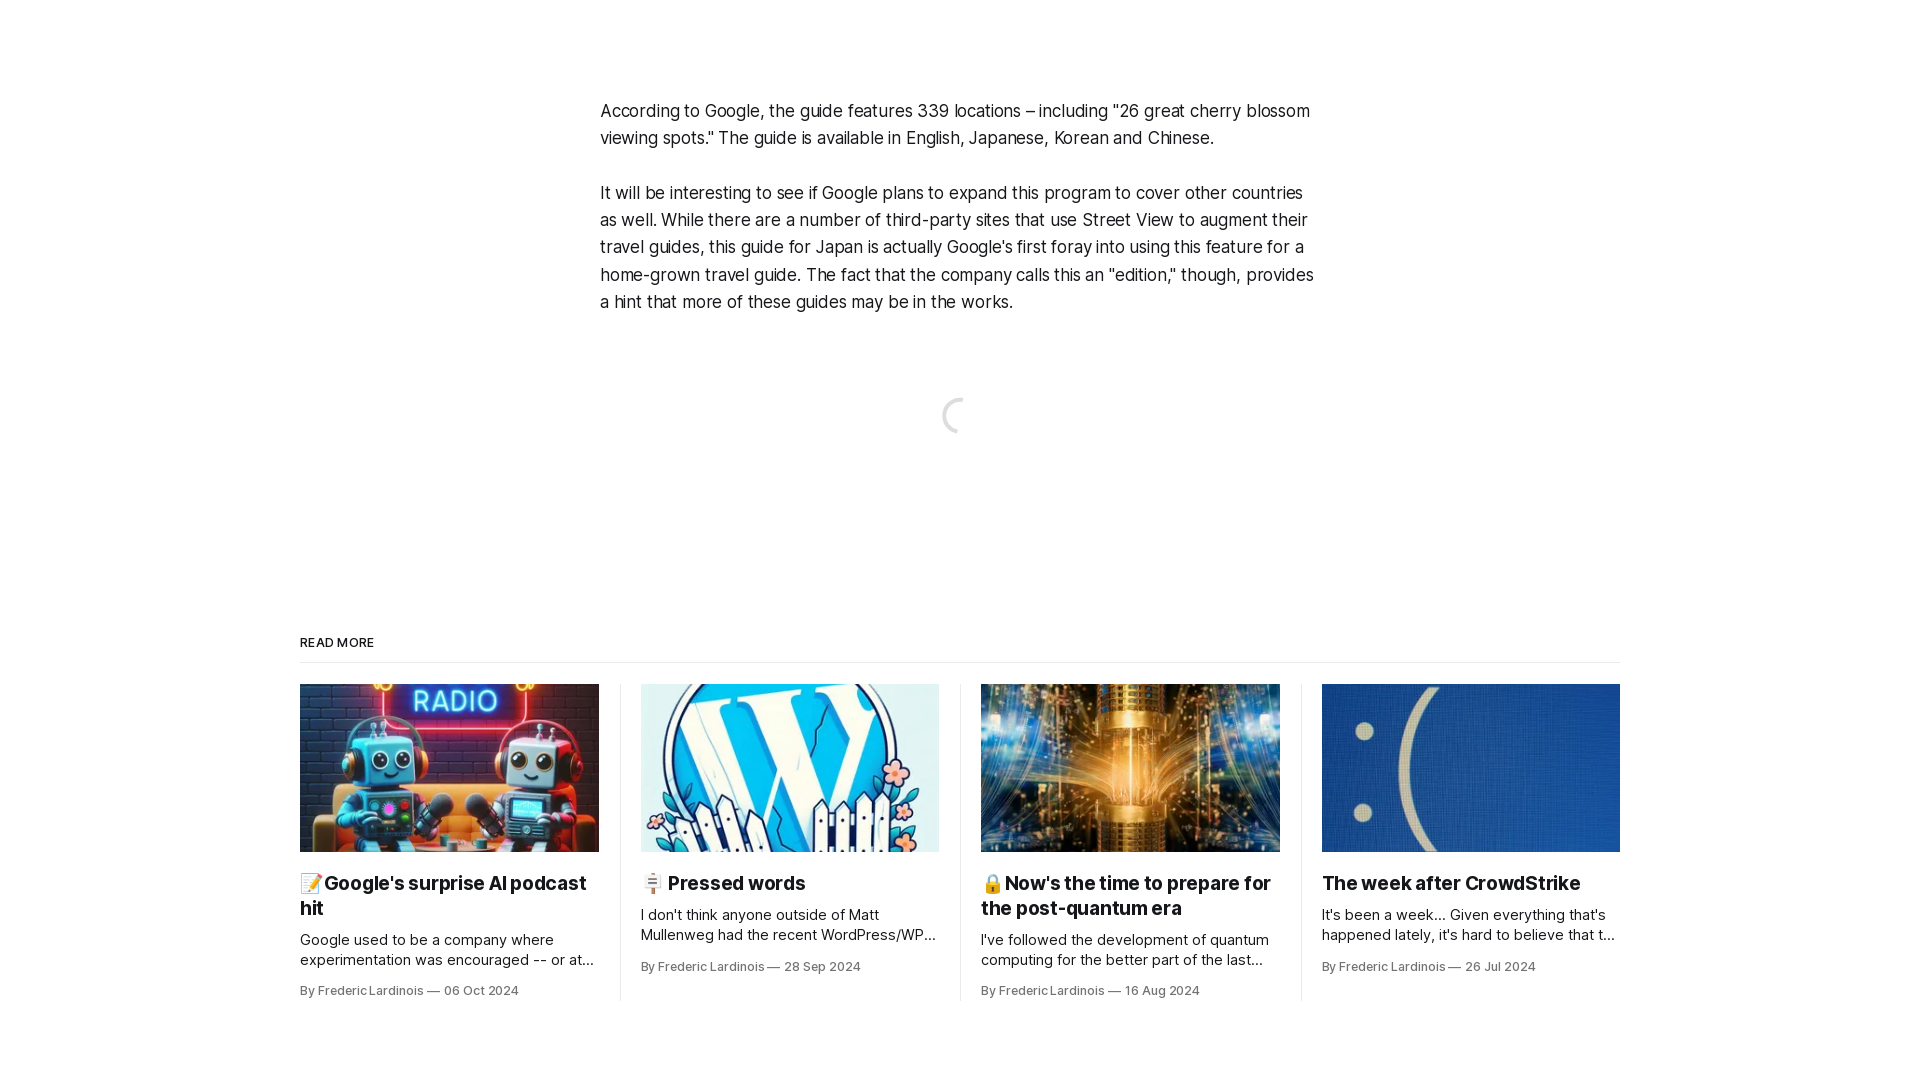

Scrolled horizontally to position (1000, 0)
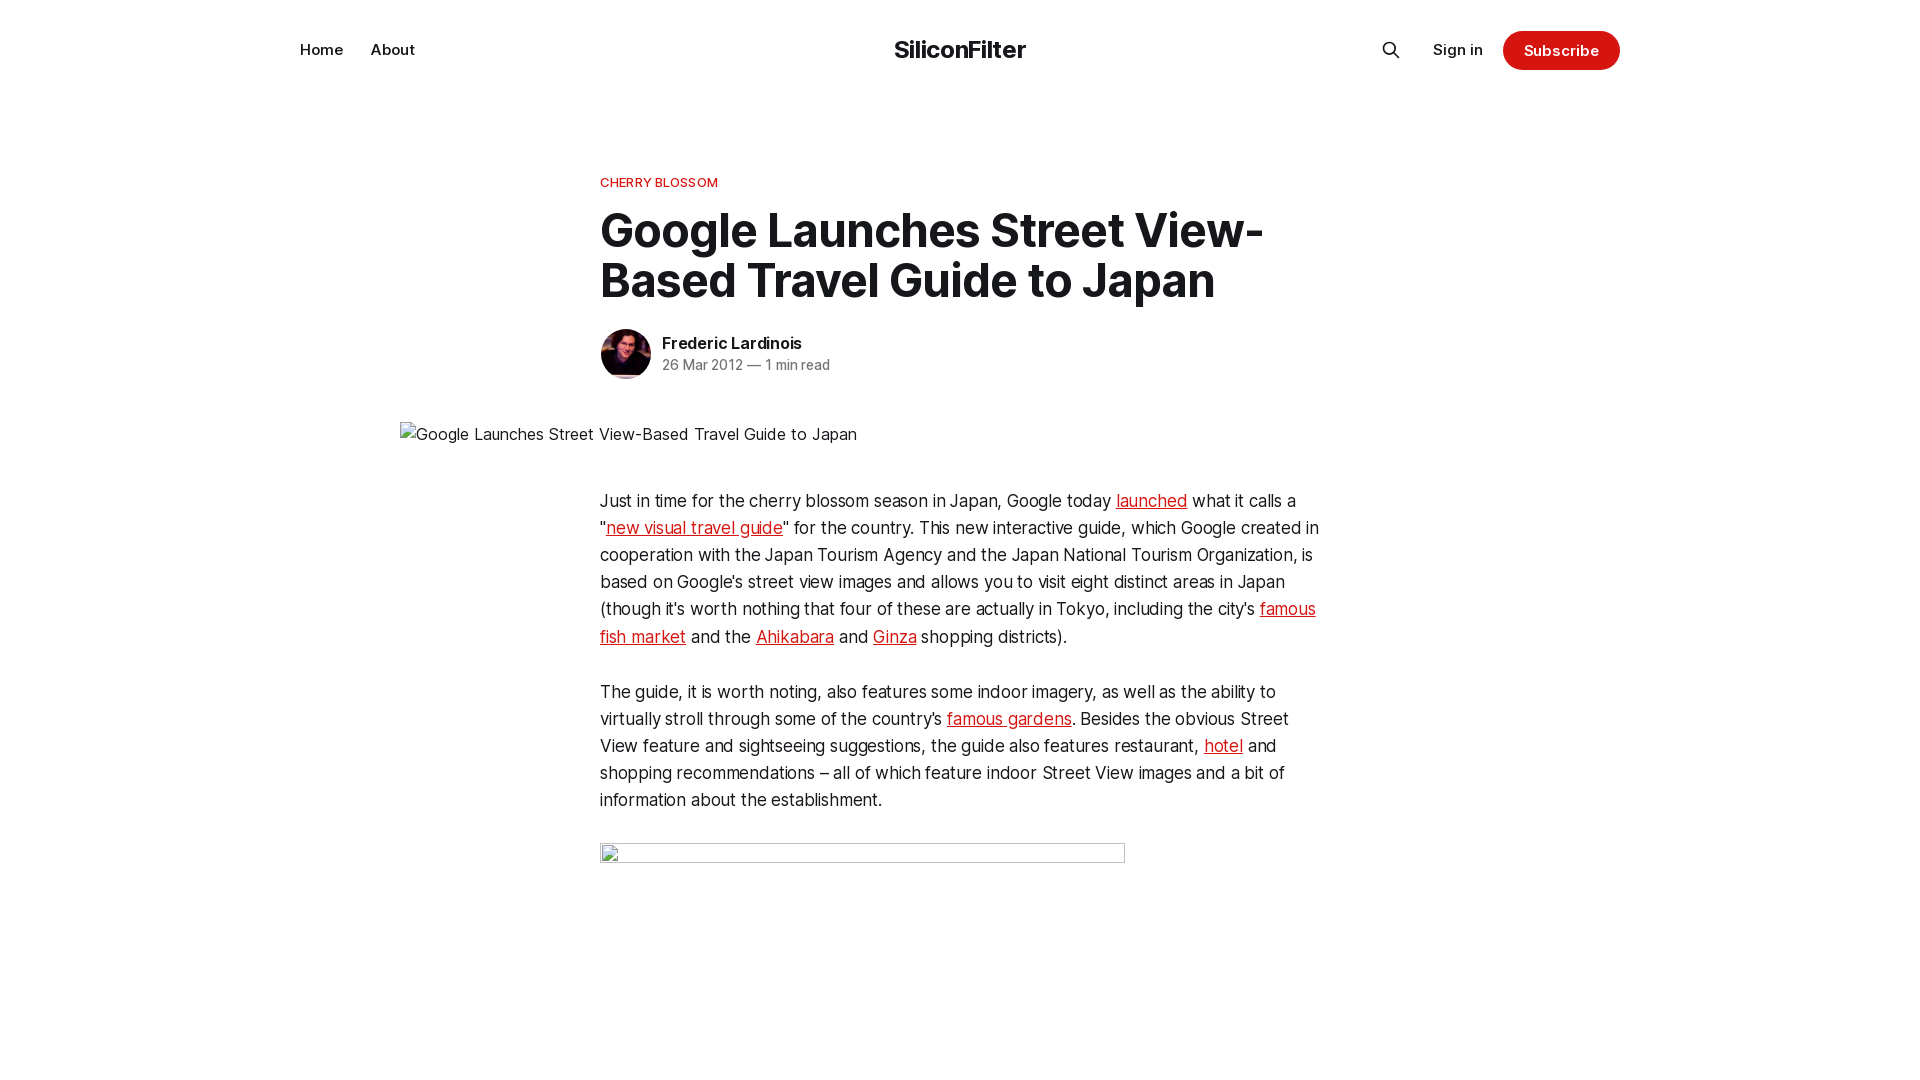

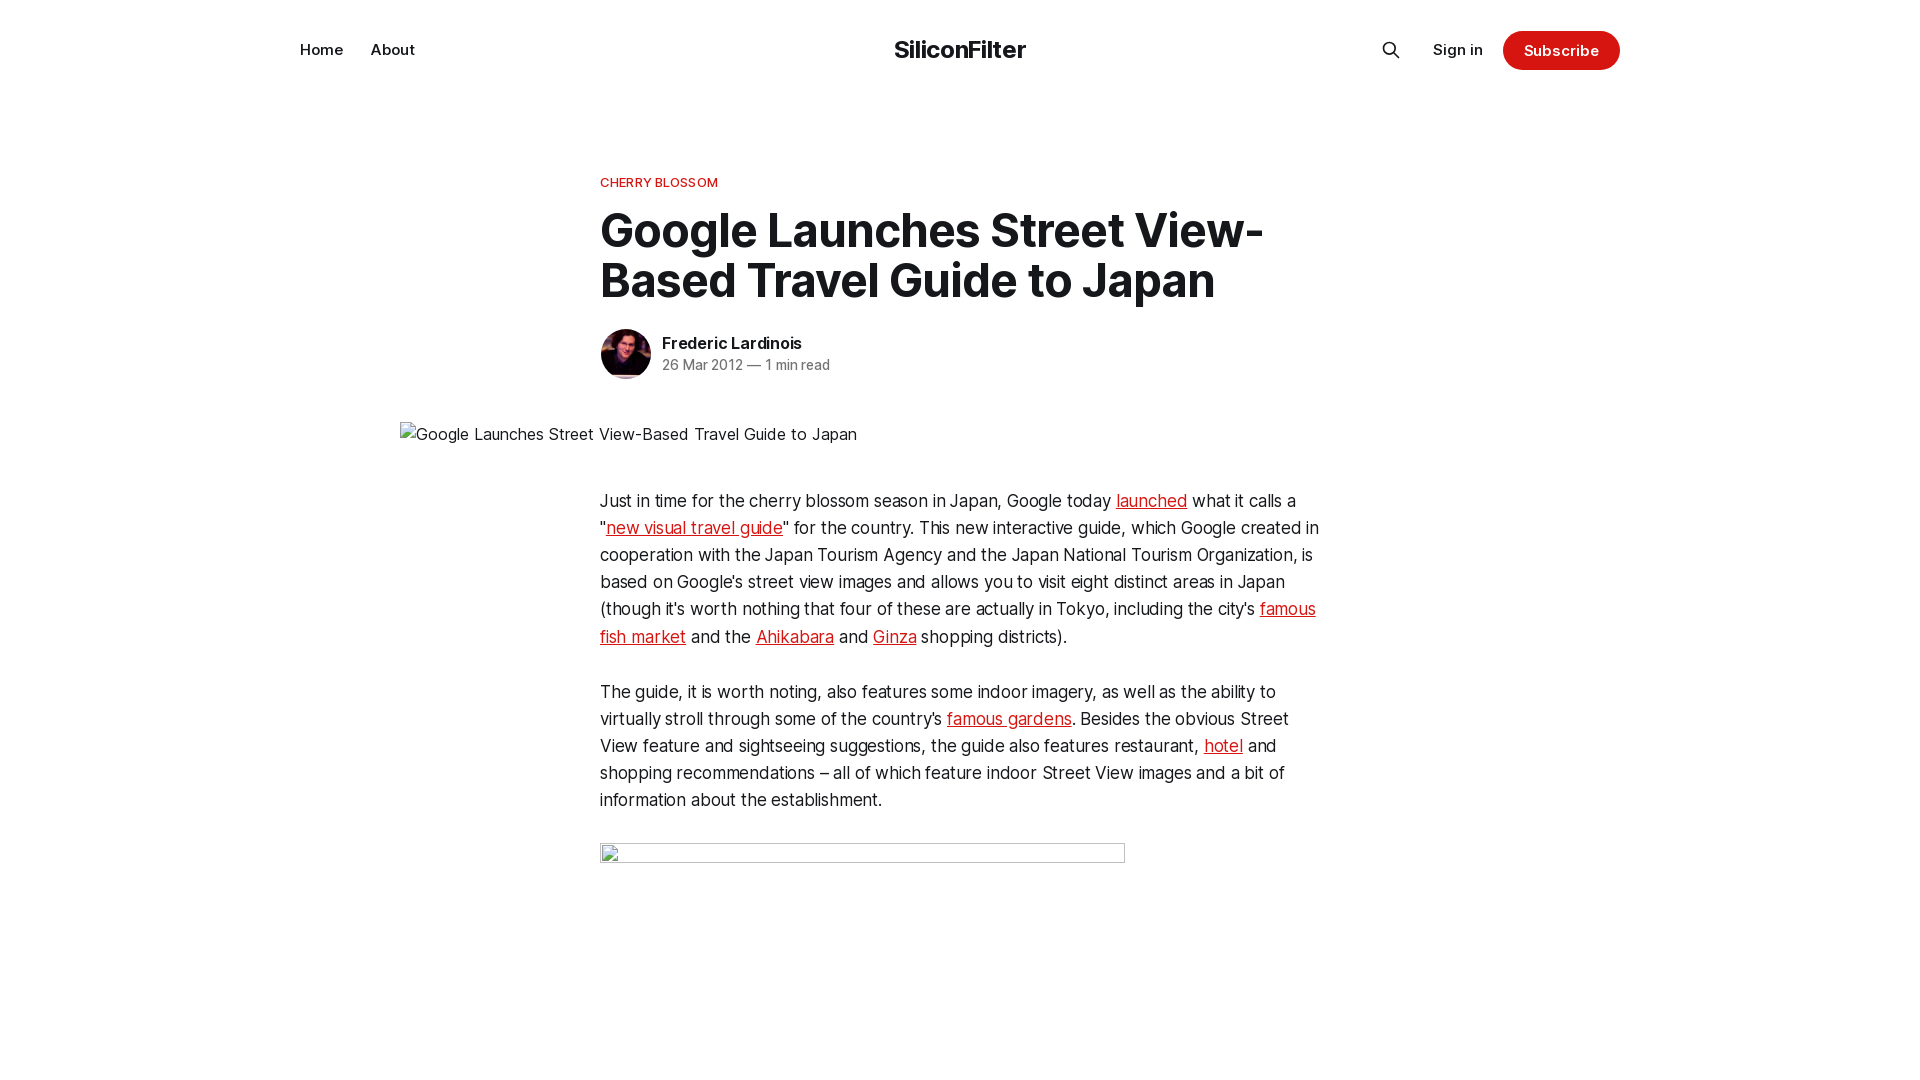